Tests radio button selection by clicking through three different radio button options

Starting URL: https://rahulshettyacademy.com/AutomationPractice/

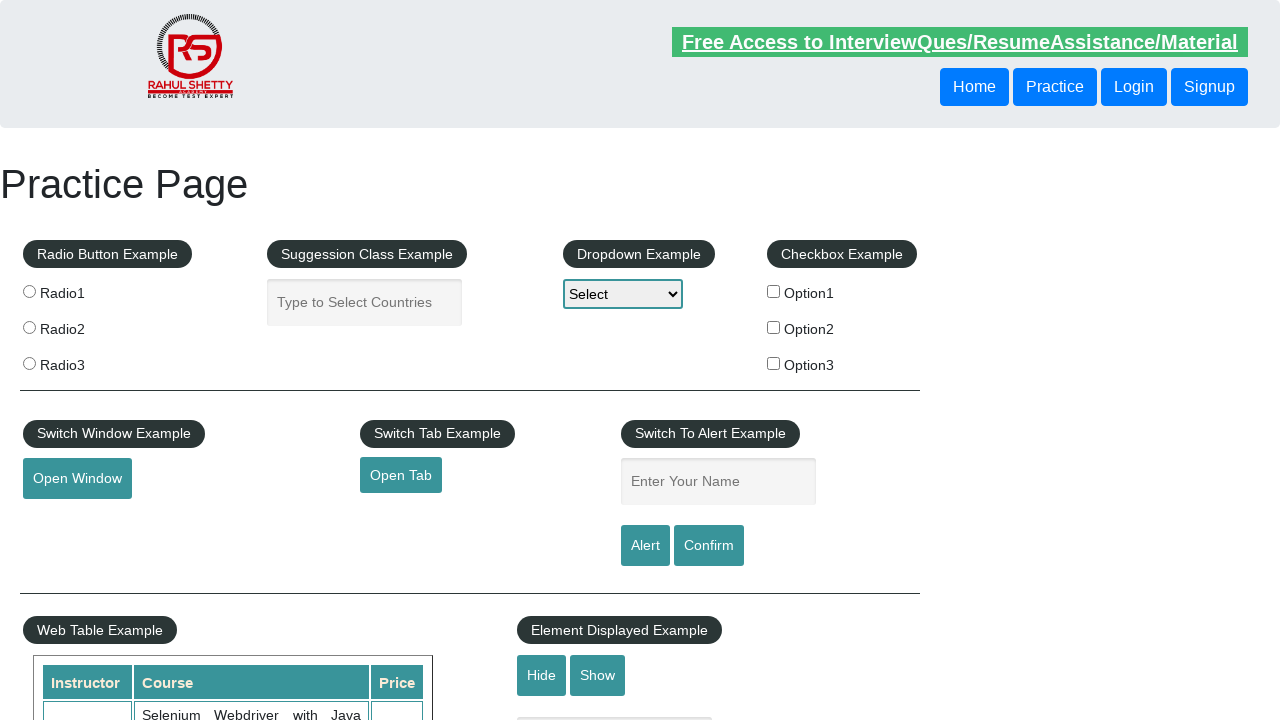

Clicked first radio button option at (29, 291) on xpath=//body/div[1]/div[1]/fieldset[1]/label[1]/input[1]
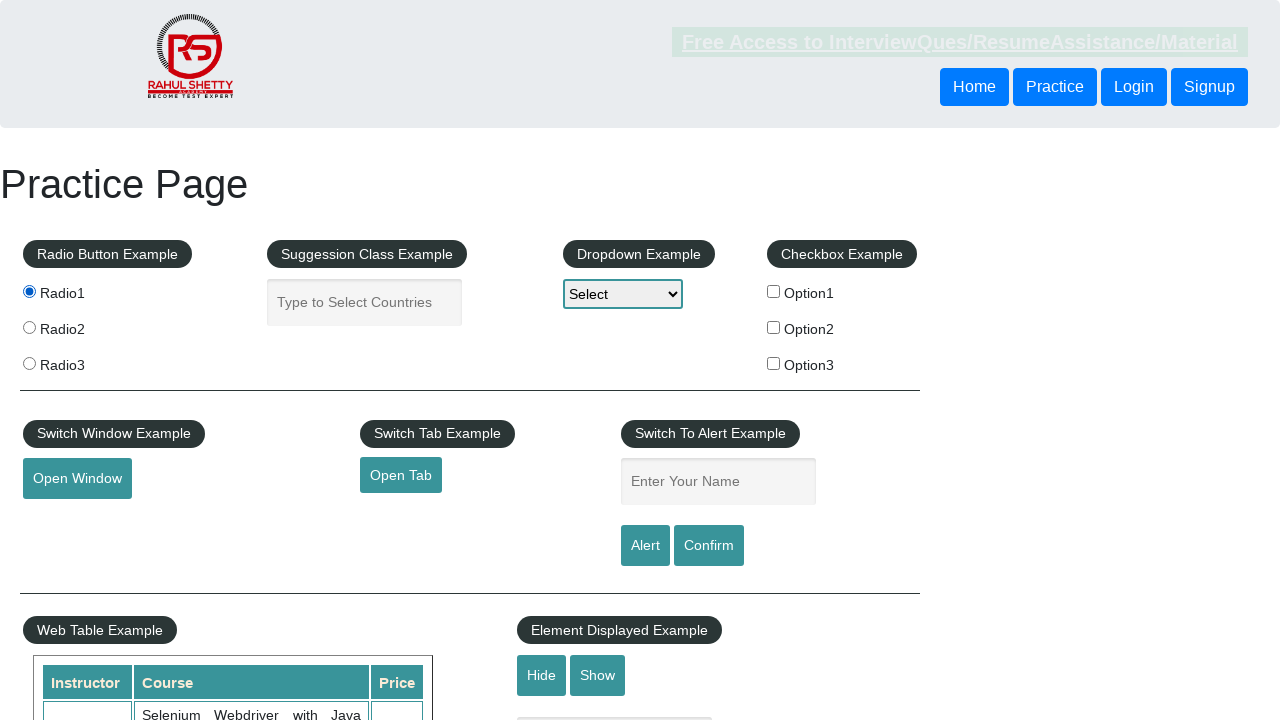

Clicked second radio button option at (29, 327) on xpath=//body/div[1]/div[1]/fieldset[1]/label[2]/input[1]
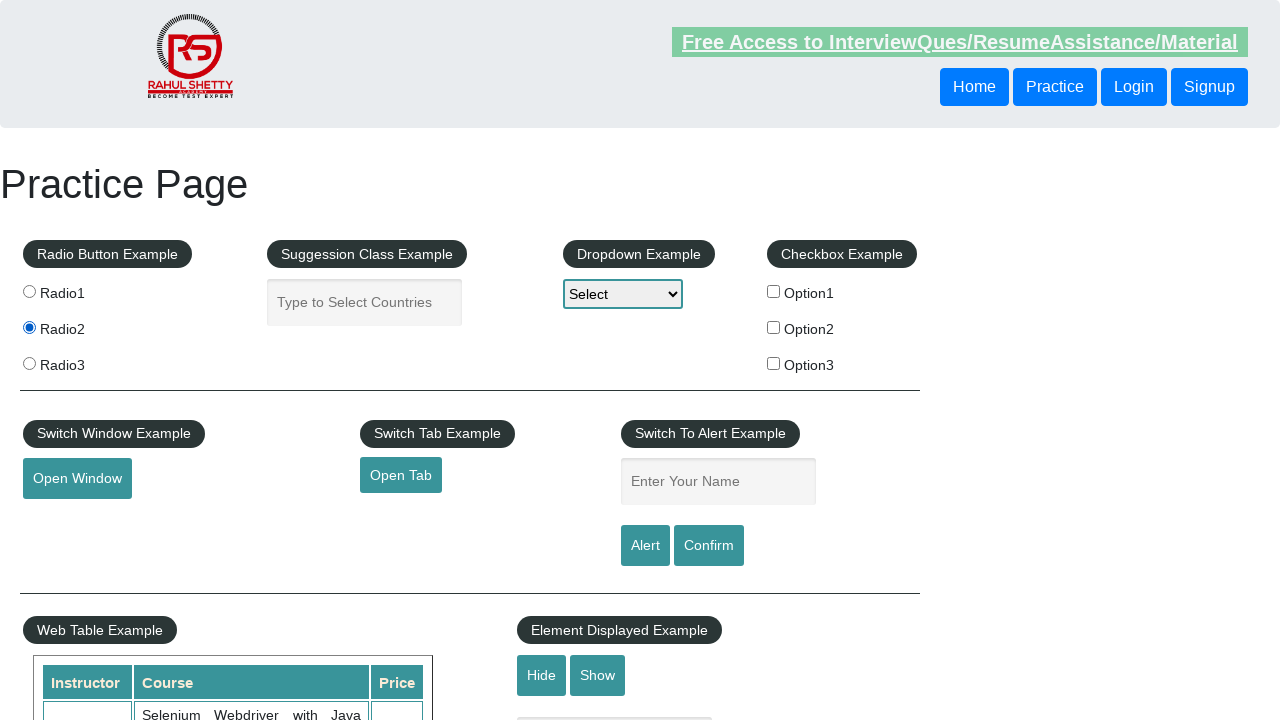

Clicked third radio button option at (29, 363) on xpath=//body/div[1]/div[1]/fieldset[1]/label[3]/input[1]
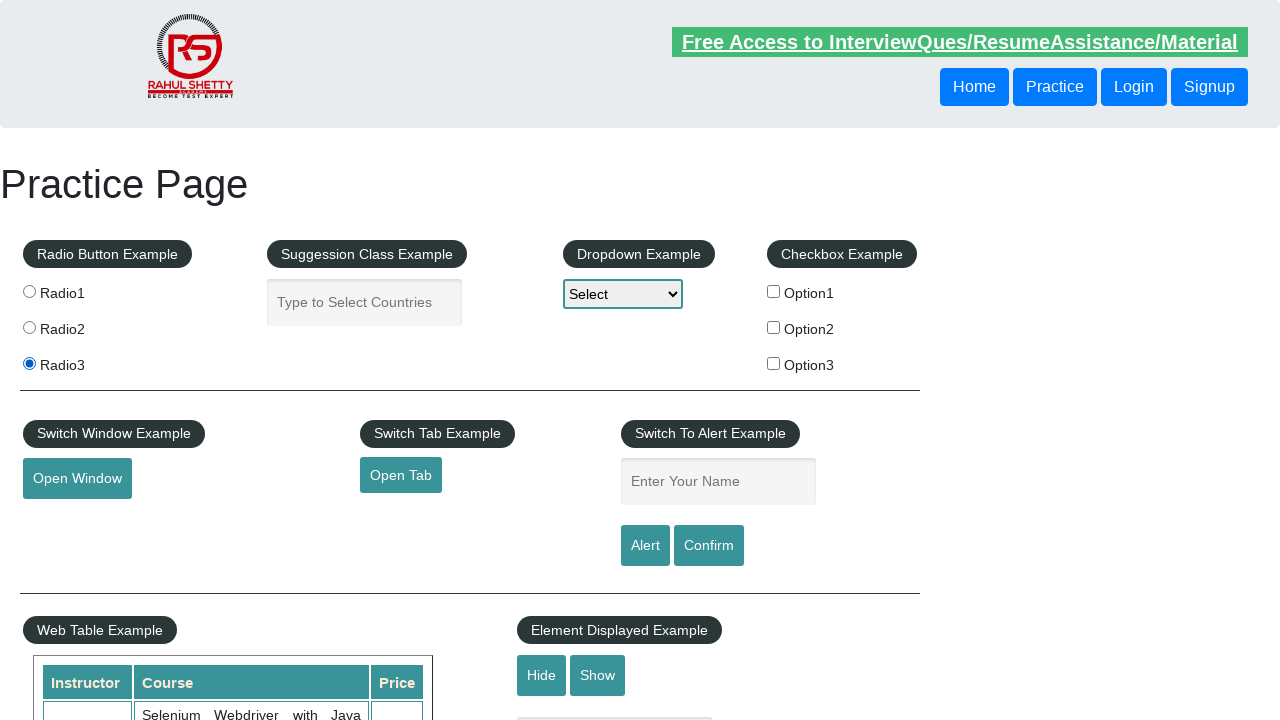

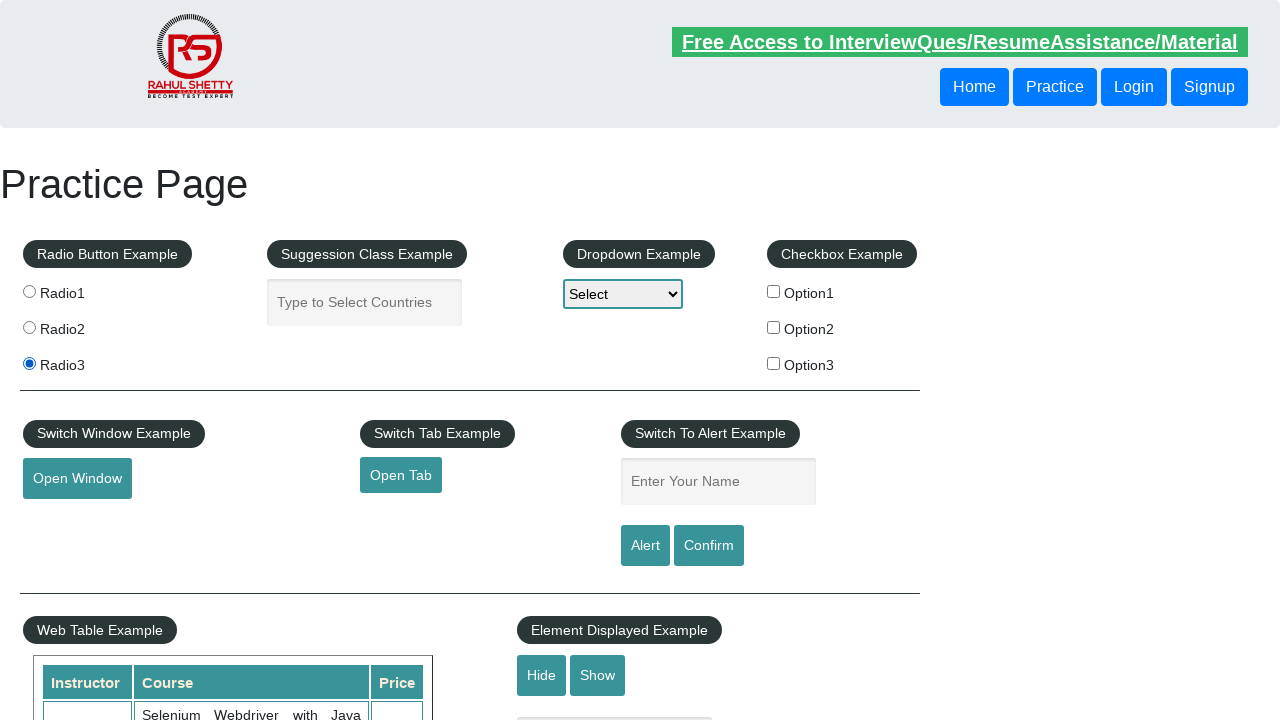